Tests Bootstrap modal dialog by clicking a button to open a modal and then clicking the Close button

Starting URL: https://bonigarcia.dev/selenium-webdriver-java/dialog-boxes.html

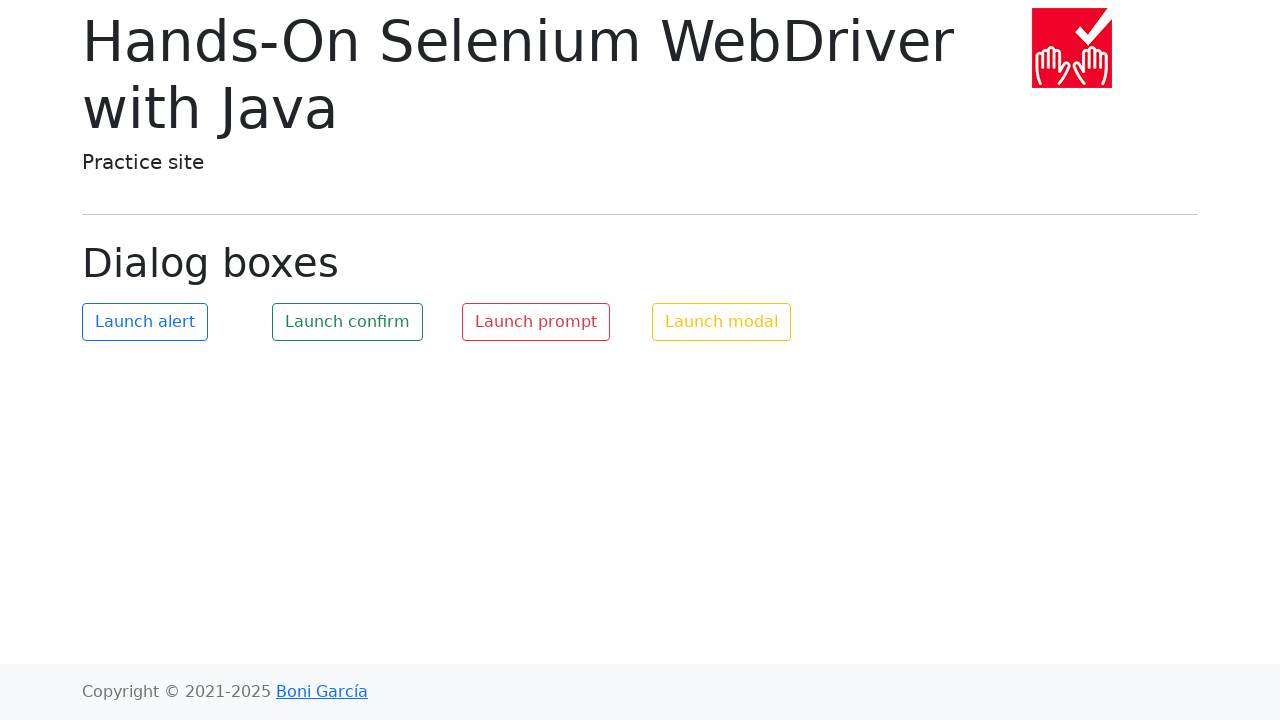

Clicked button to open Bootstrap modal dialog at (722, 322) on #my-modal
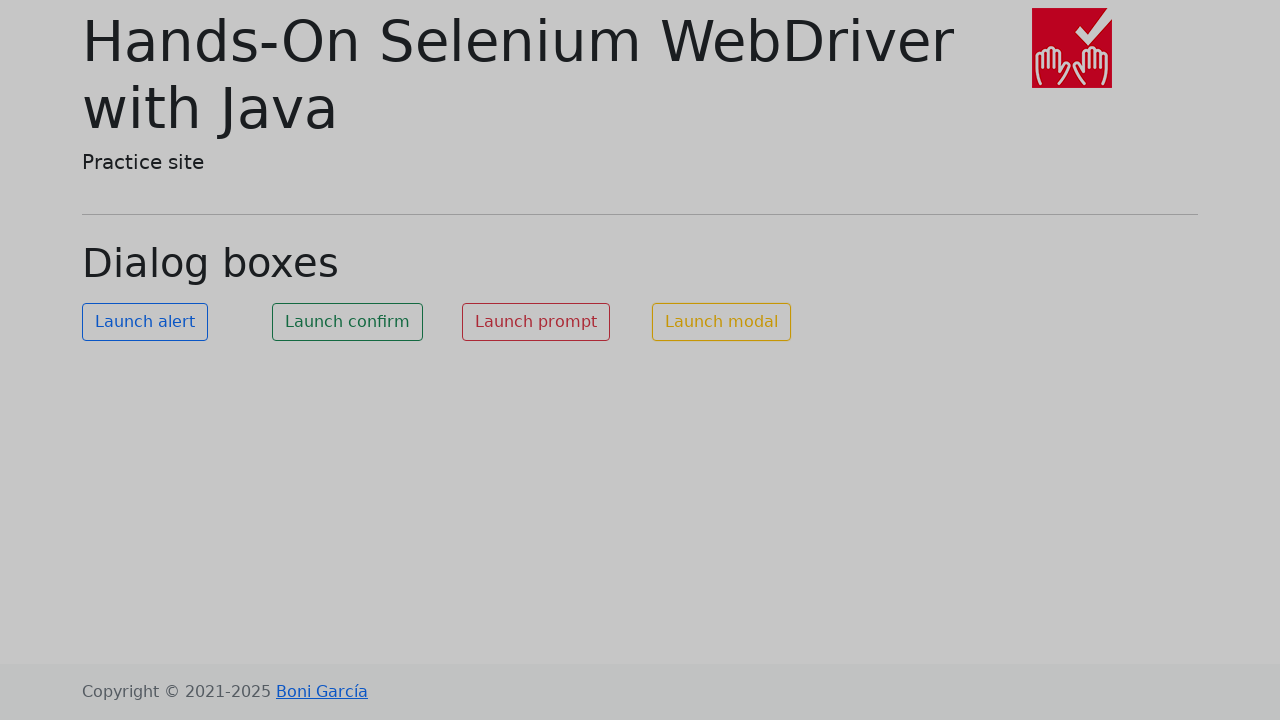

Located Close button in modal
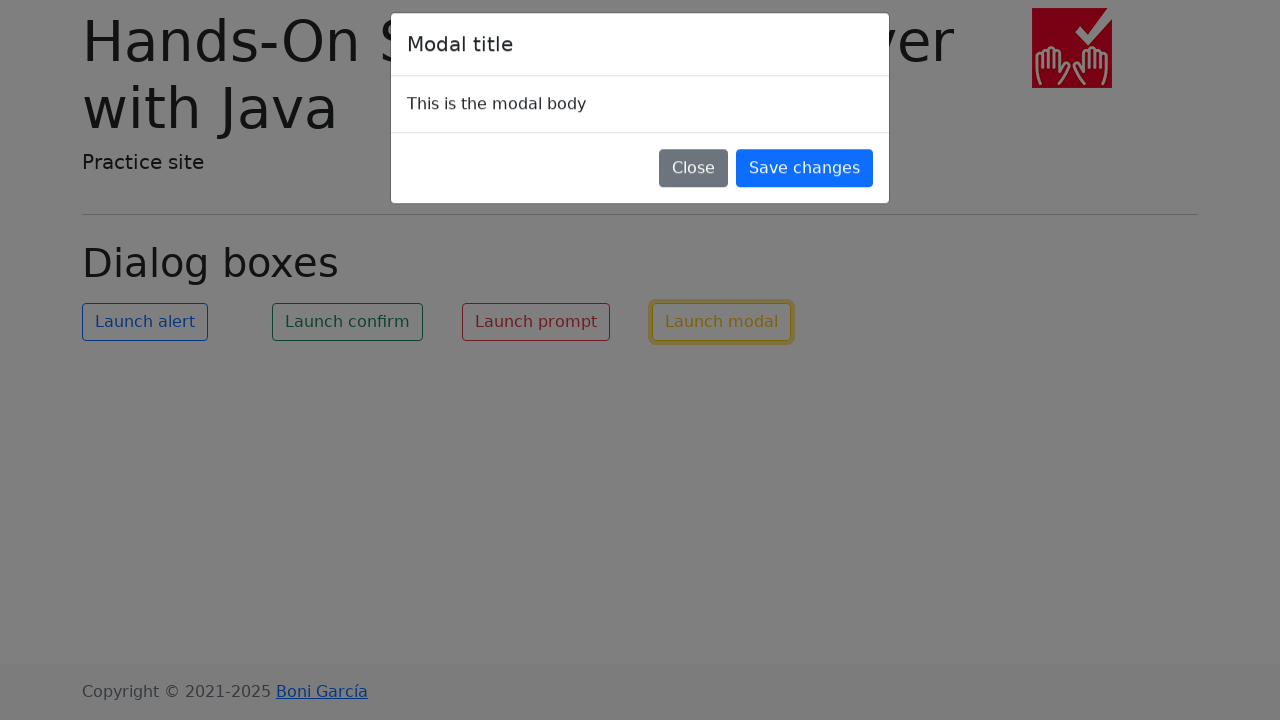

Close button became visible and clickable
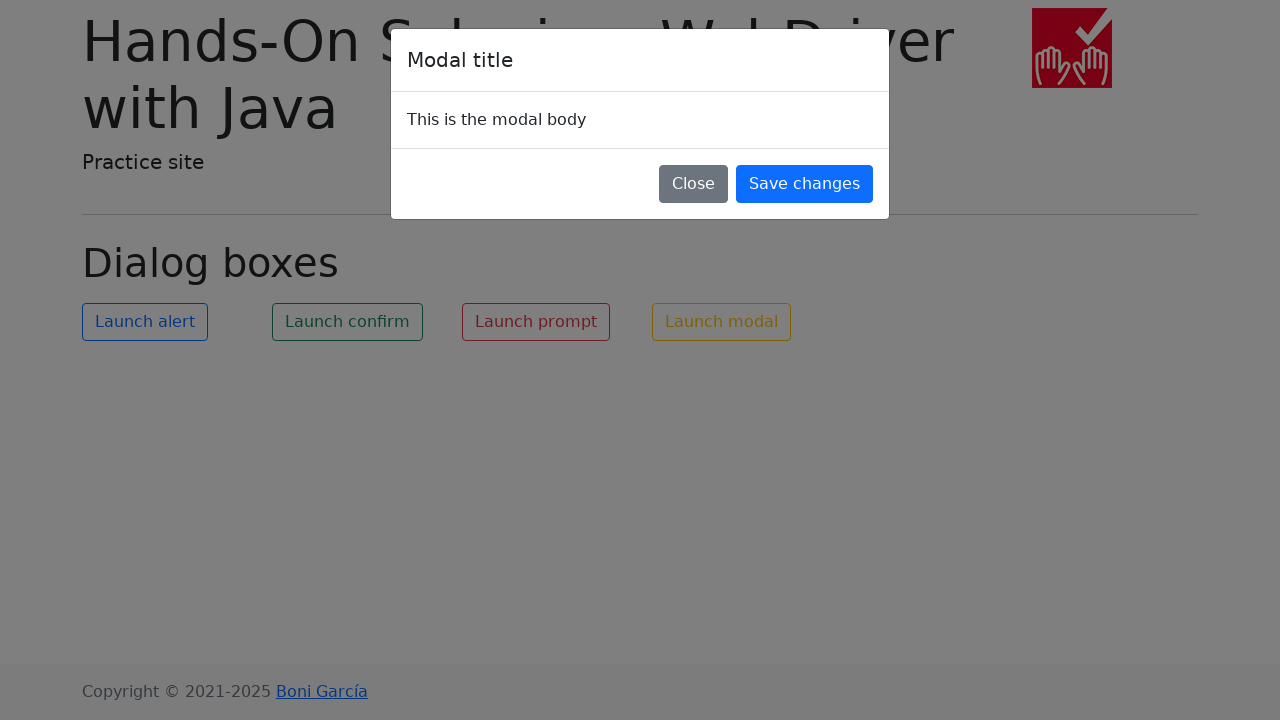

Clicked Close button to dismiss modal at (694, 184) on xpath=//button[text() = 'Close']
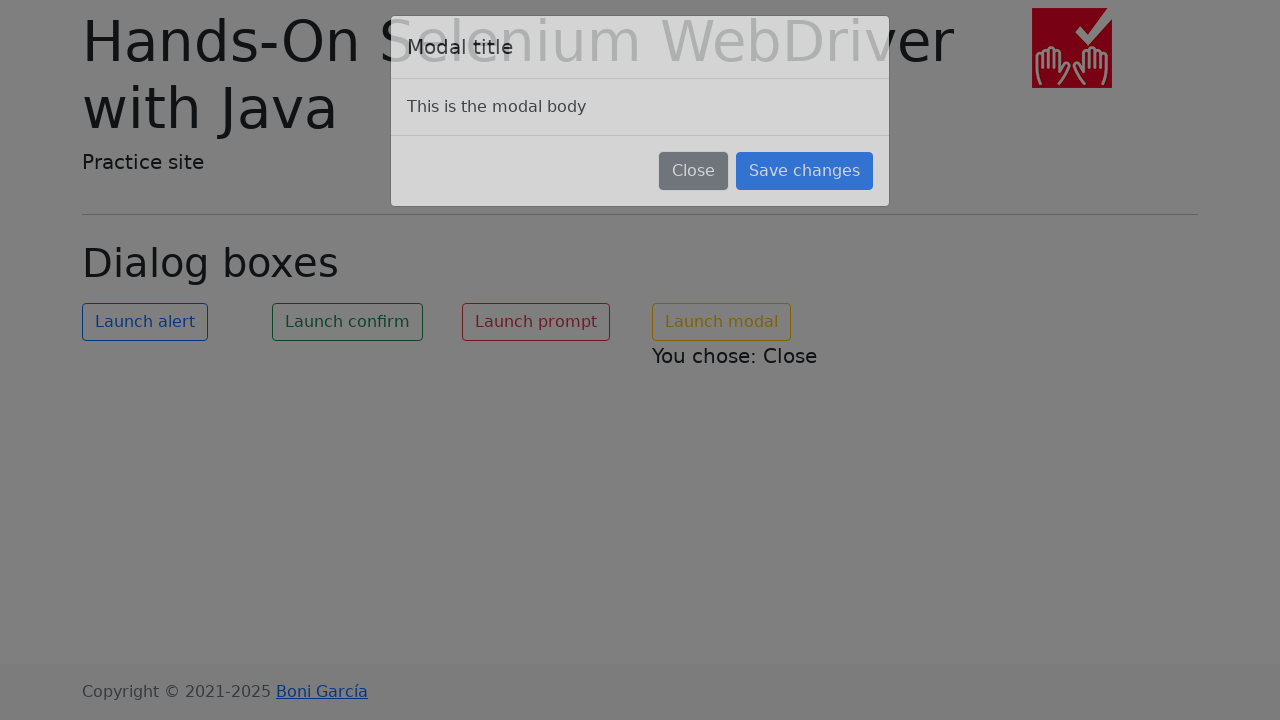

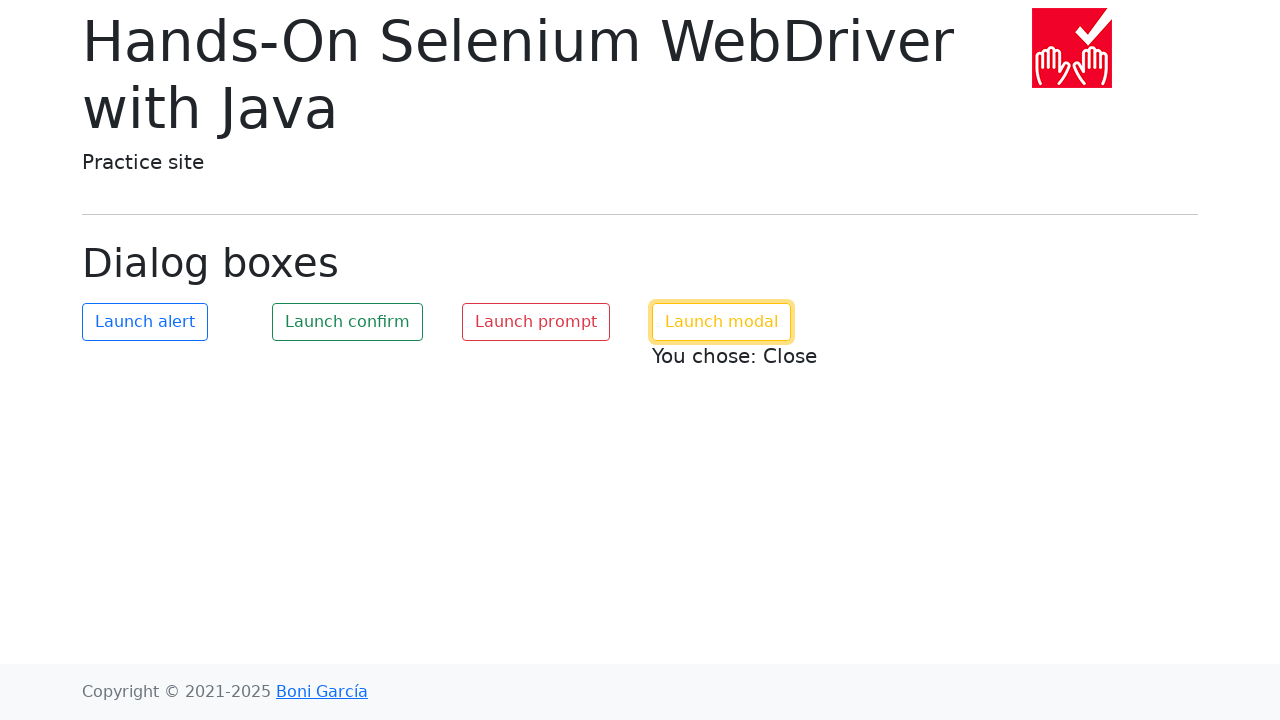